Tests a signup/contact form by filling in first name, last name, and email fields, then submitting the form by pressing Enter.

Starting URL: http://secure-retreat-92358.herokuapp.com/

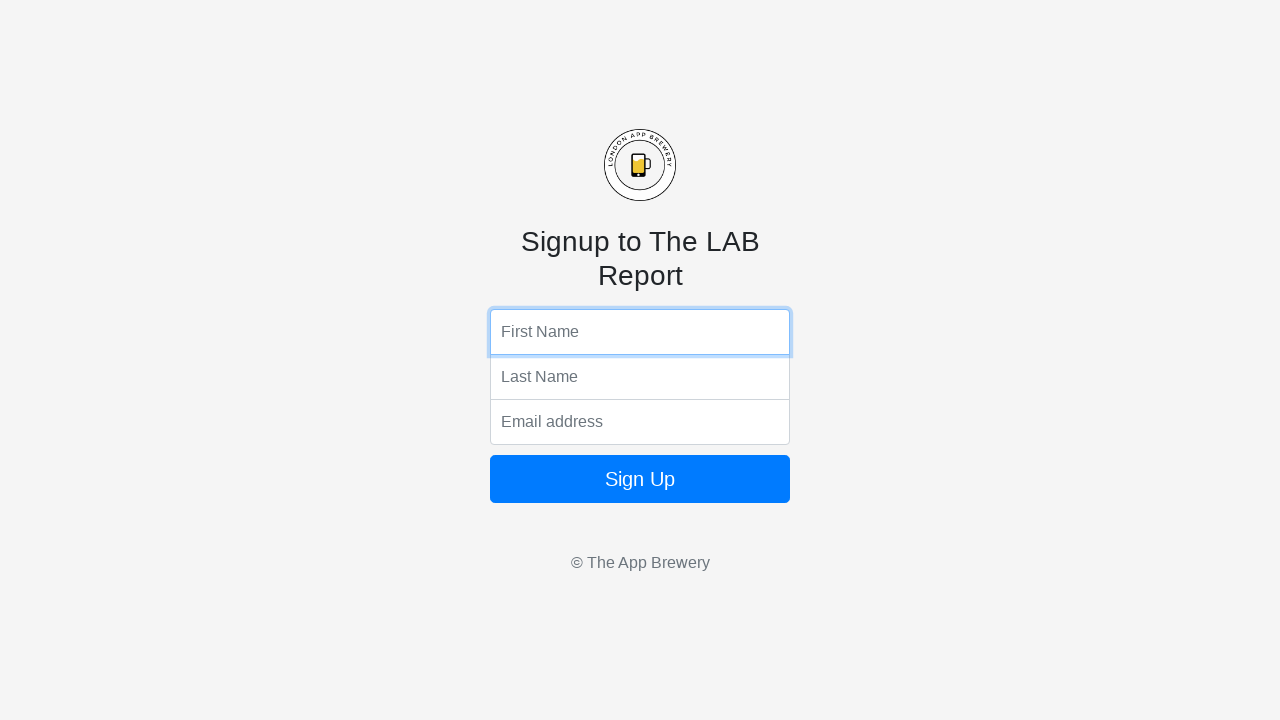

Filled first name field with 'Marcus' on input[name='fName']
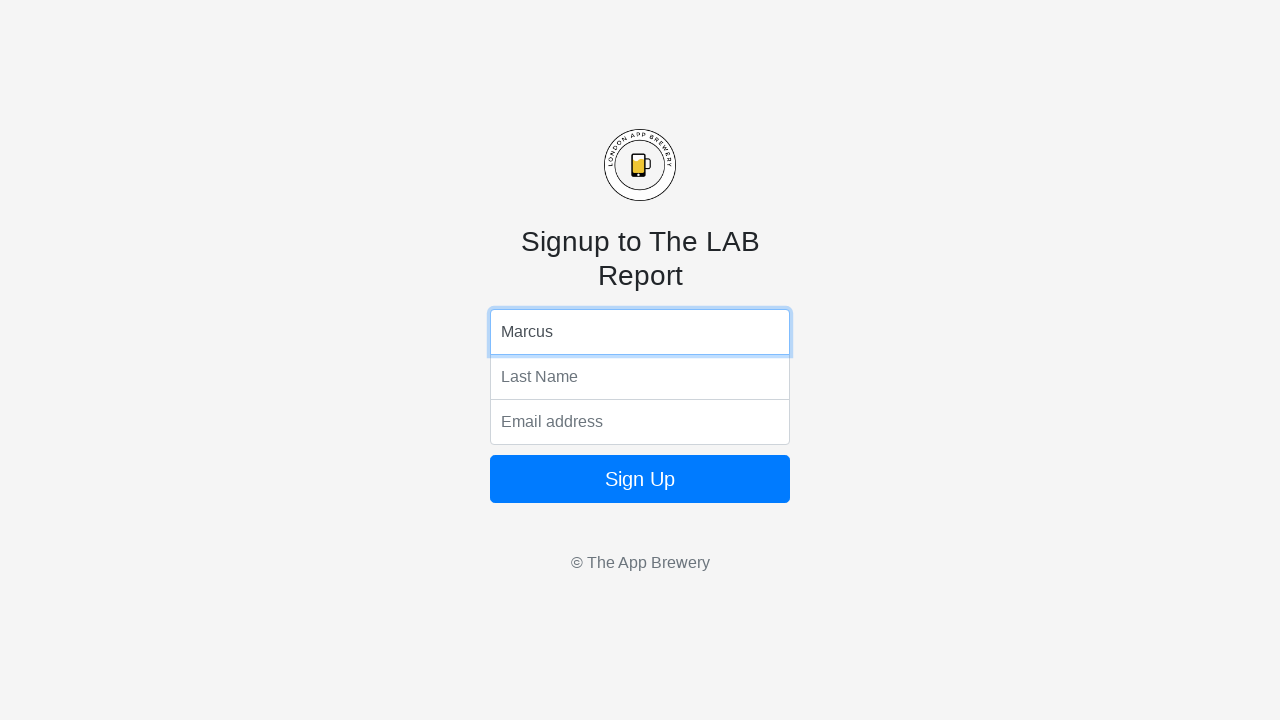

Filled last name field with 'Thompson' on input[name='lName']
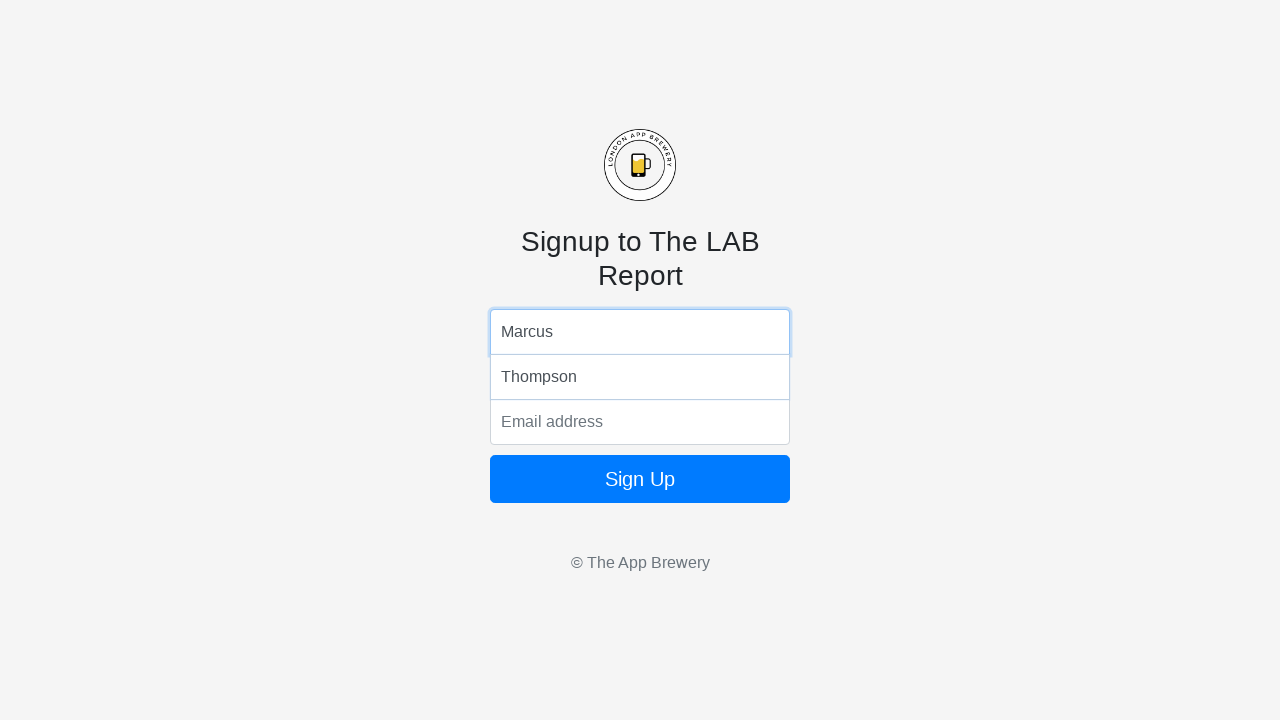

Filled email field with 'marcus.thompson@example.com' on input[name='email']
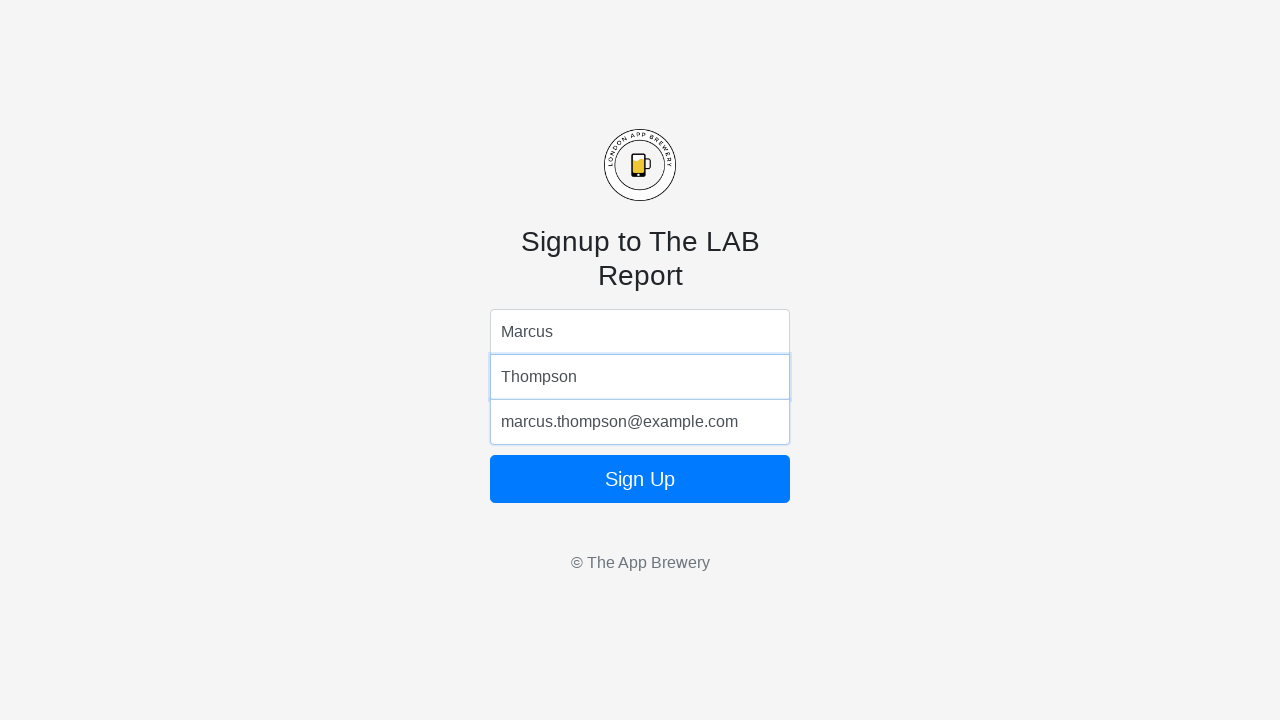

Submitted form by pressing Enter on email field on input[name='email']
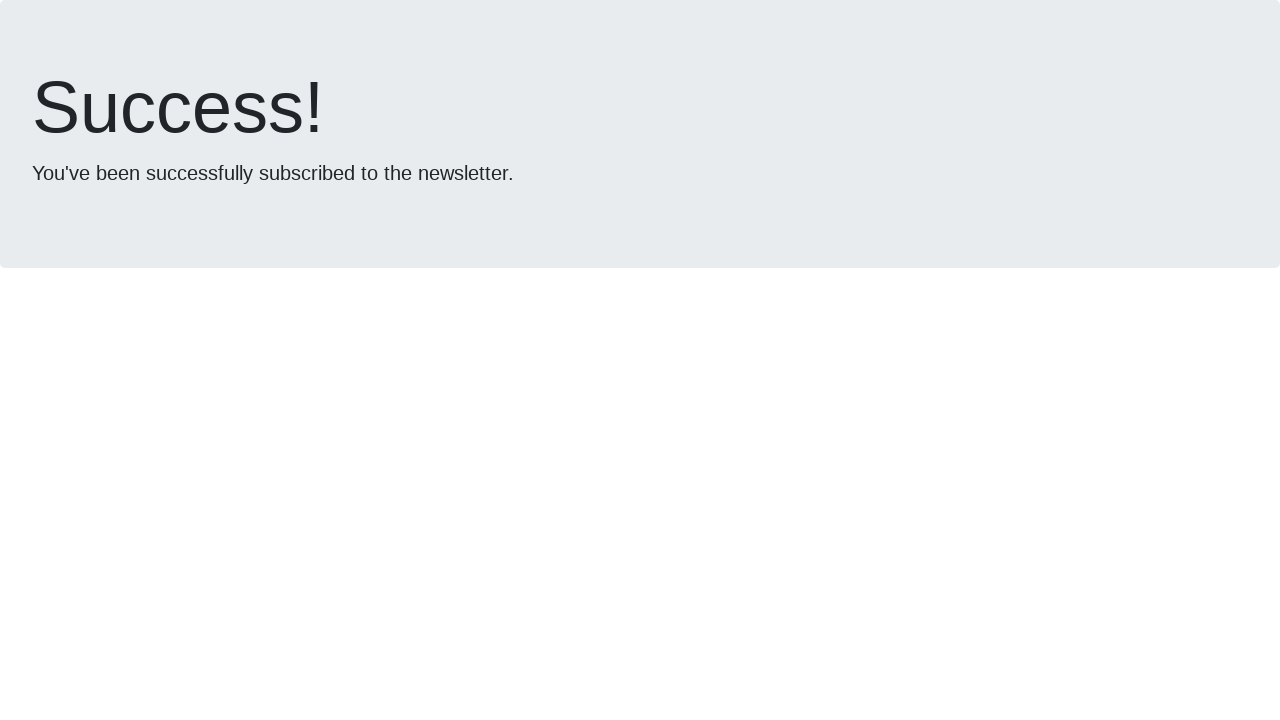

Waited 2 seconds for form submission to process
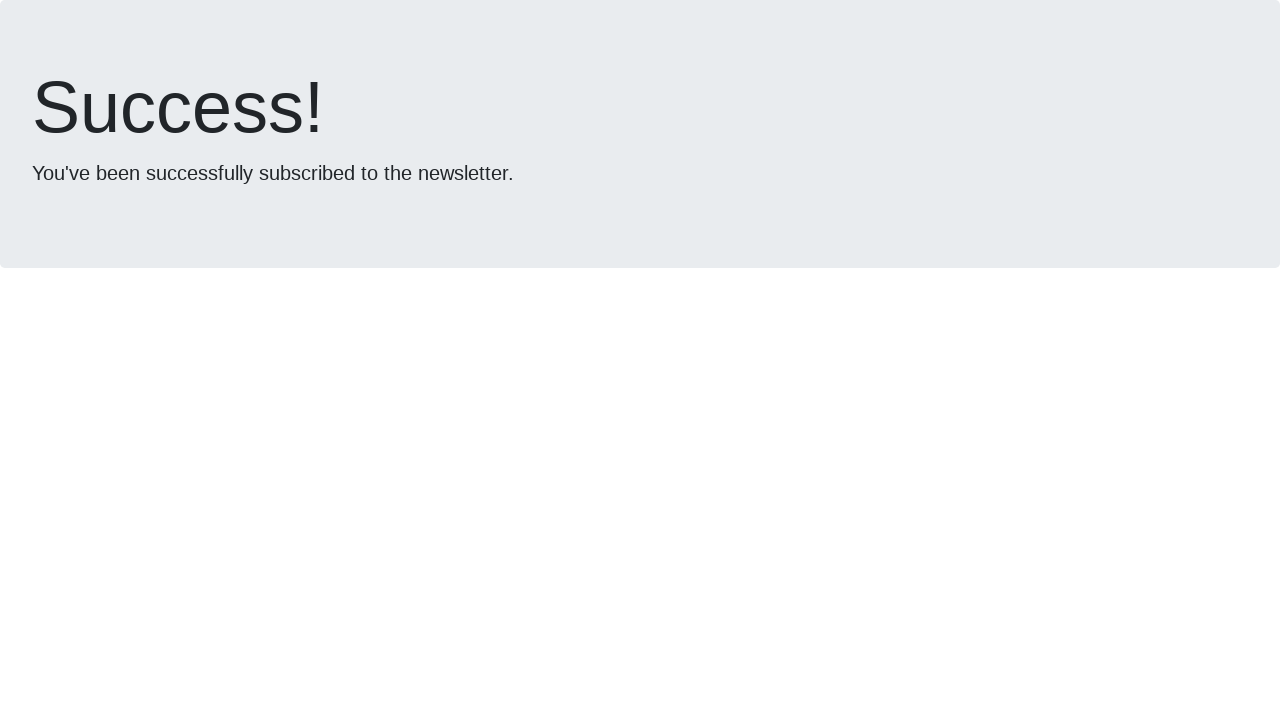

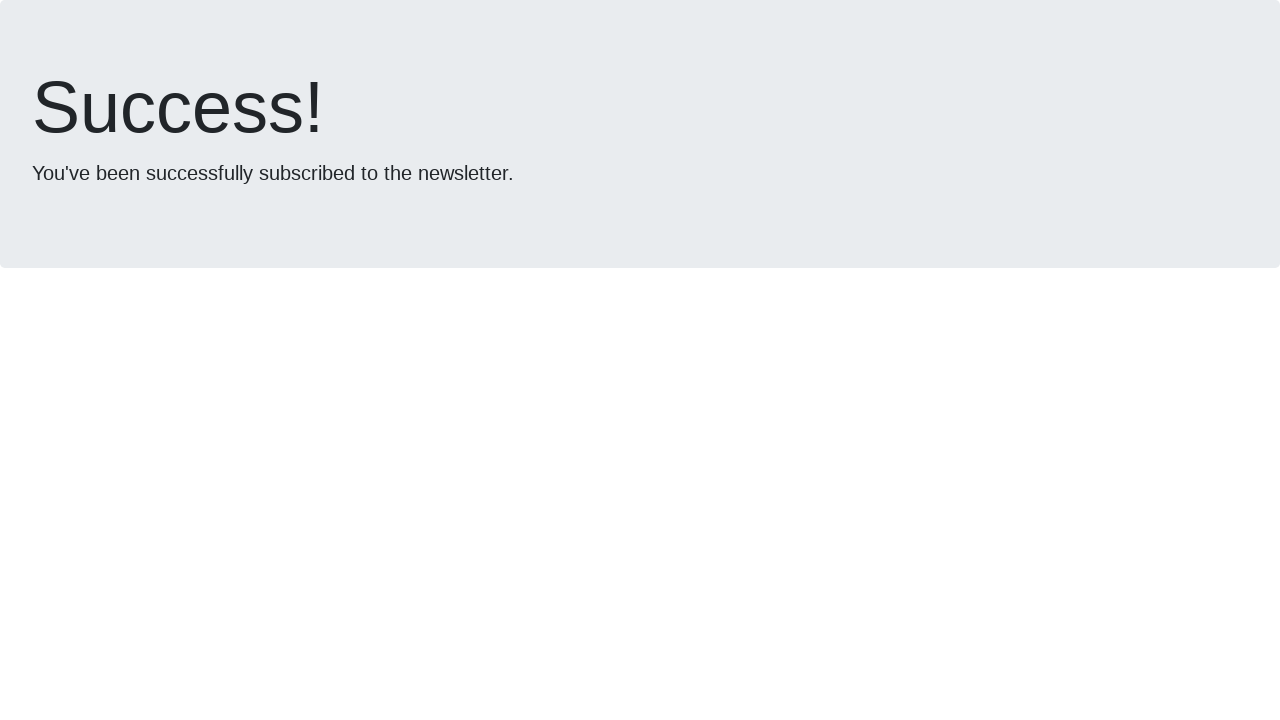